Fills out and submits a contact form with name, kana, telephone, email and message fields

Starting URL: https://apollo-shonan.jp/contact/

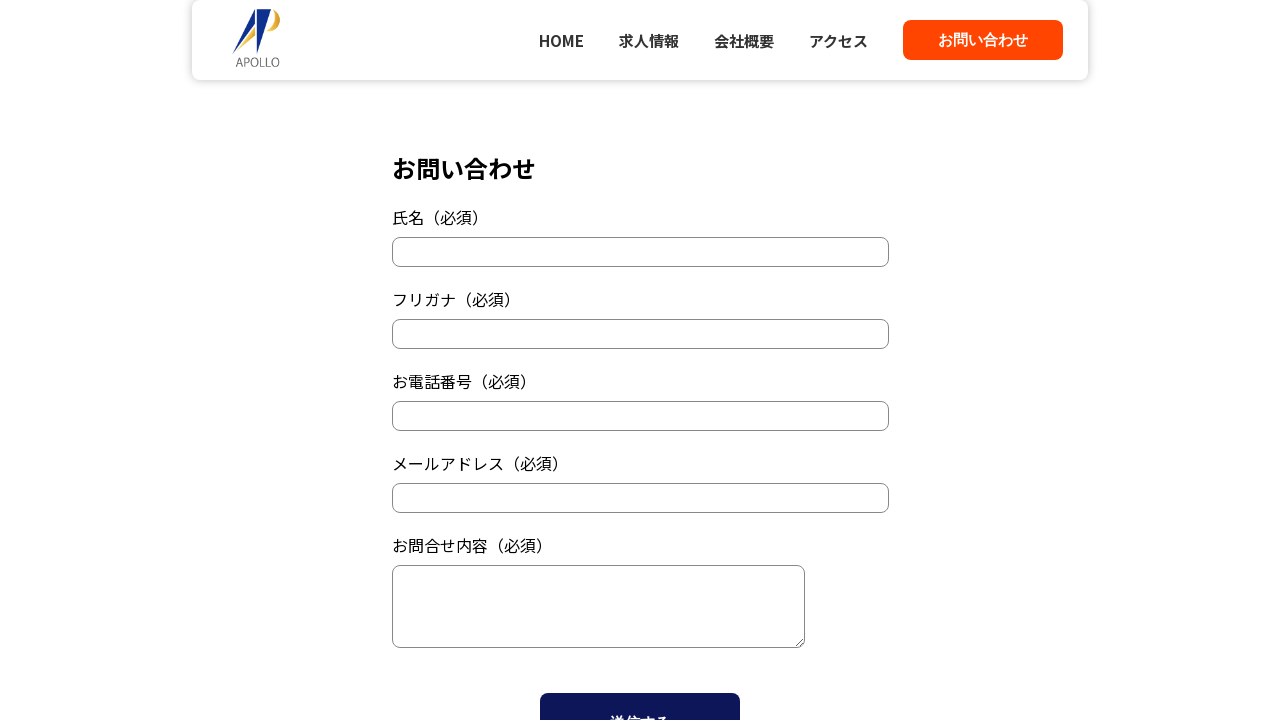

Filled name field with '山田 太郎' on input[name='name']
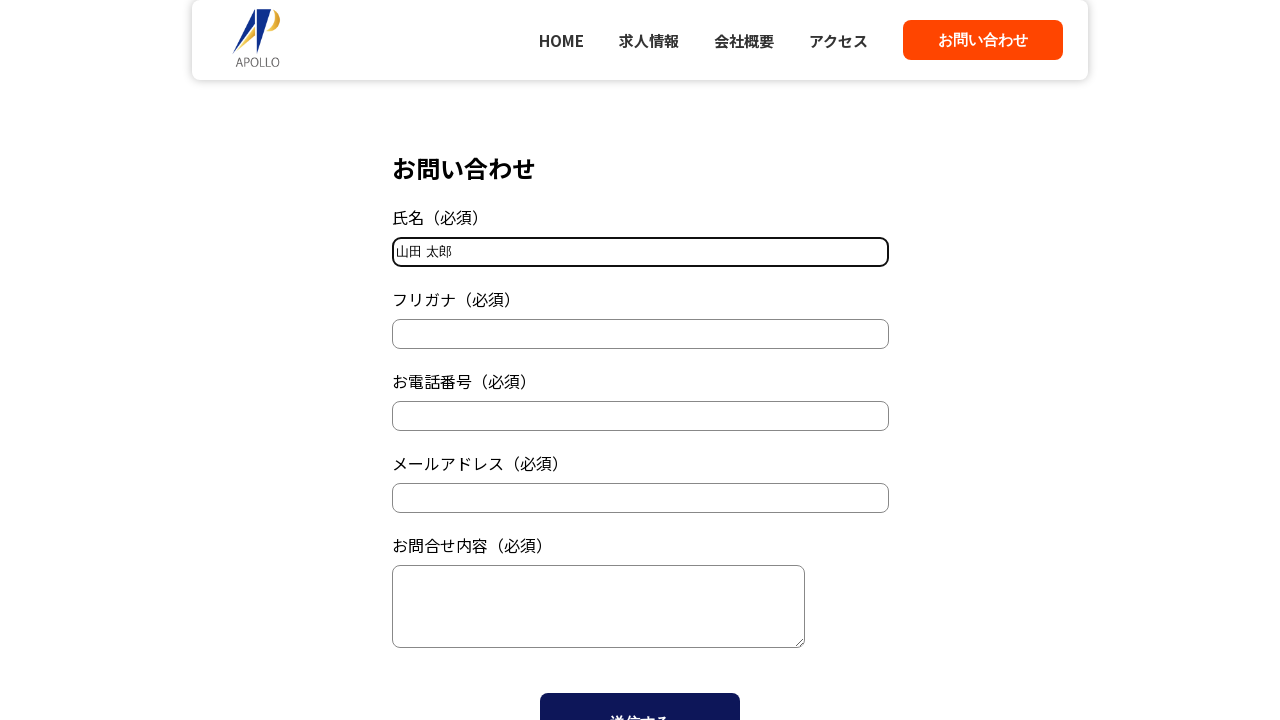

Filled kana field with 'ヤマダ タロウ' on input[name='kana']
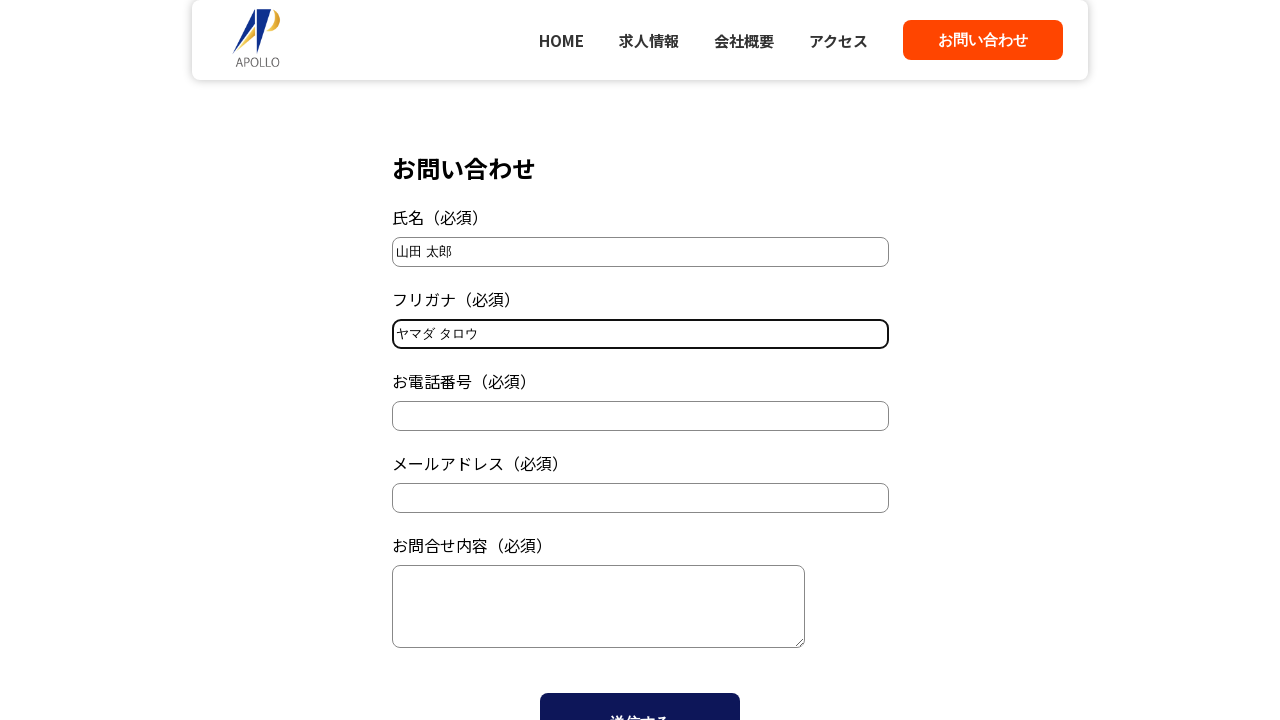

Filled telephone field with '03-1234-5678' on input[name='tel']
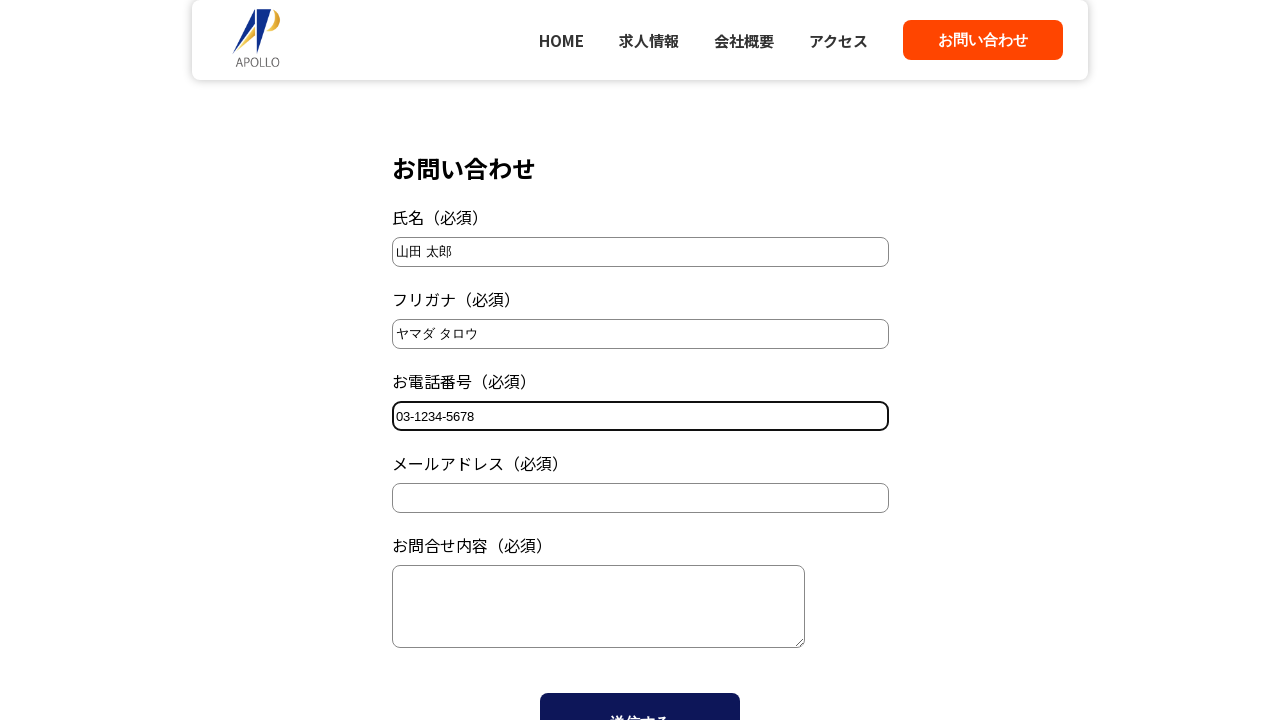

Filled email field with 'example@example.com' on input[name='mail']
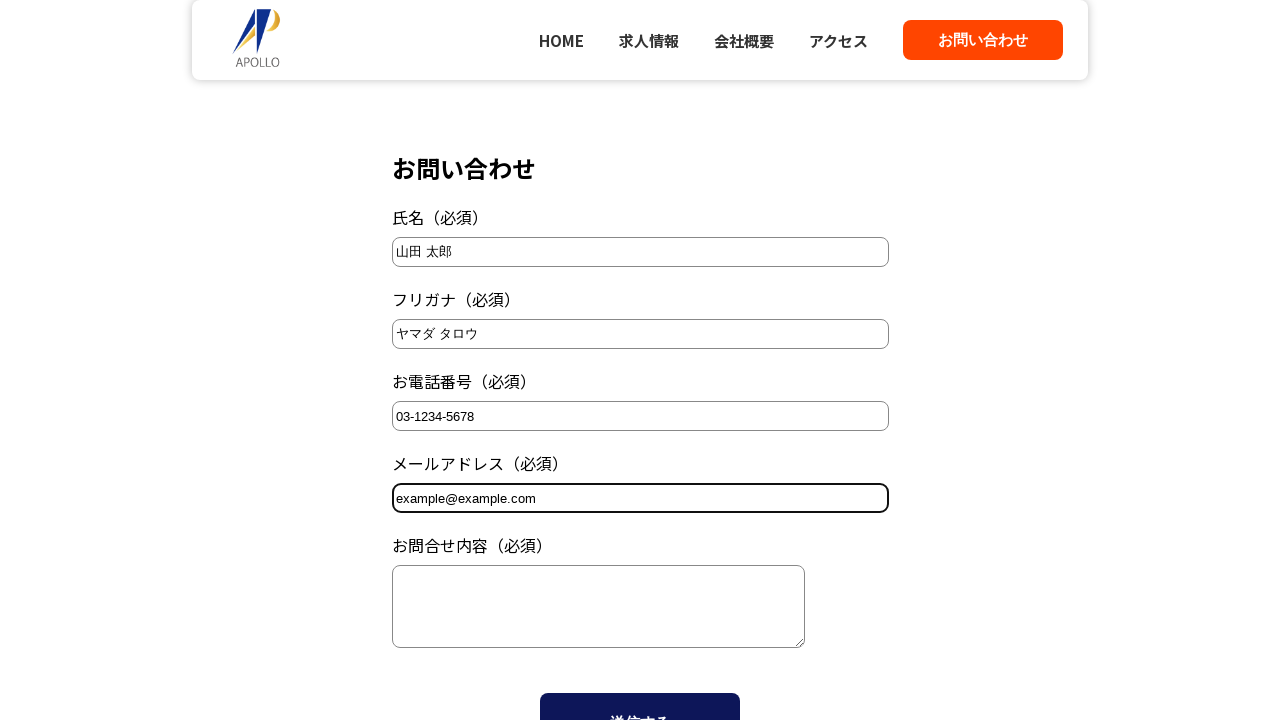

Filled message field with 'お問い合わせメッセージです。' on textarea[name='content']
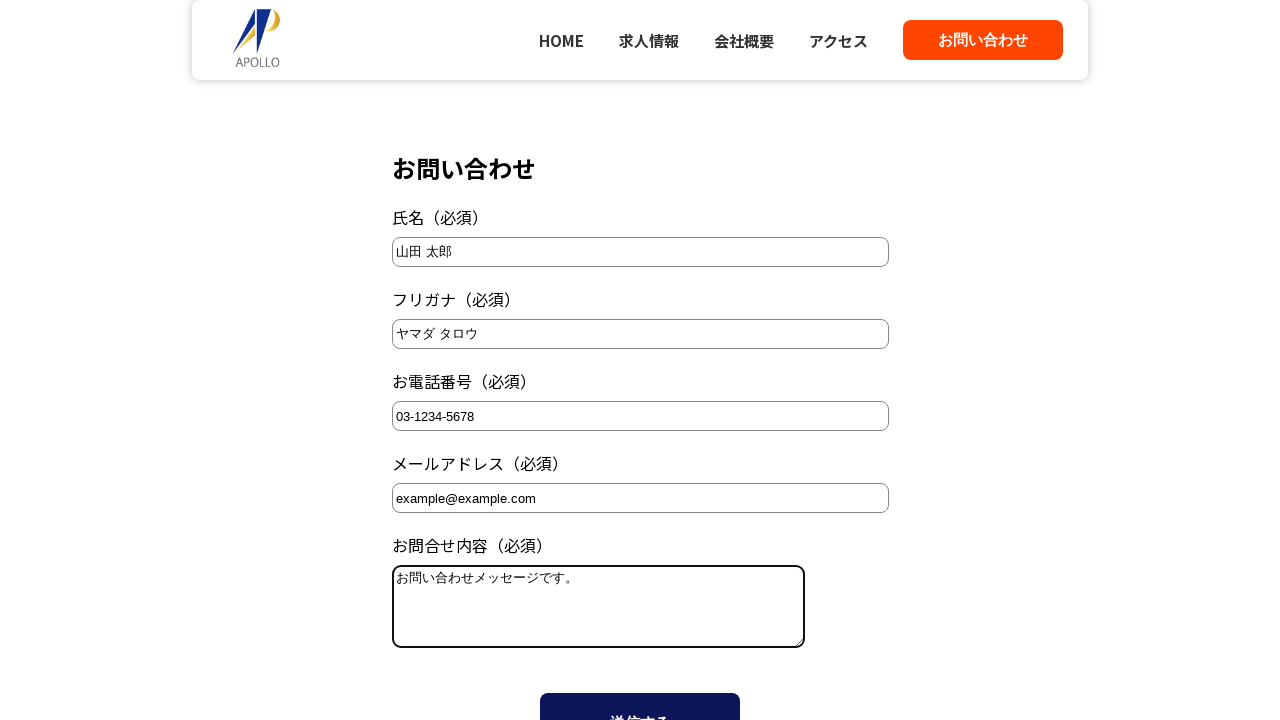

Clicked submit button to submit contact form at (640, 690) on input[type='submit']
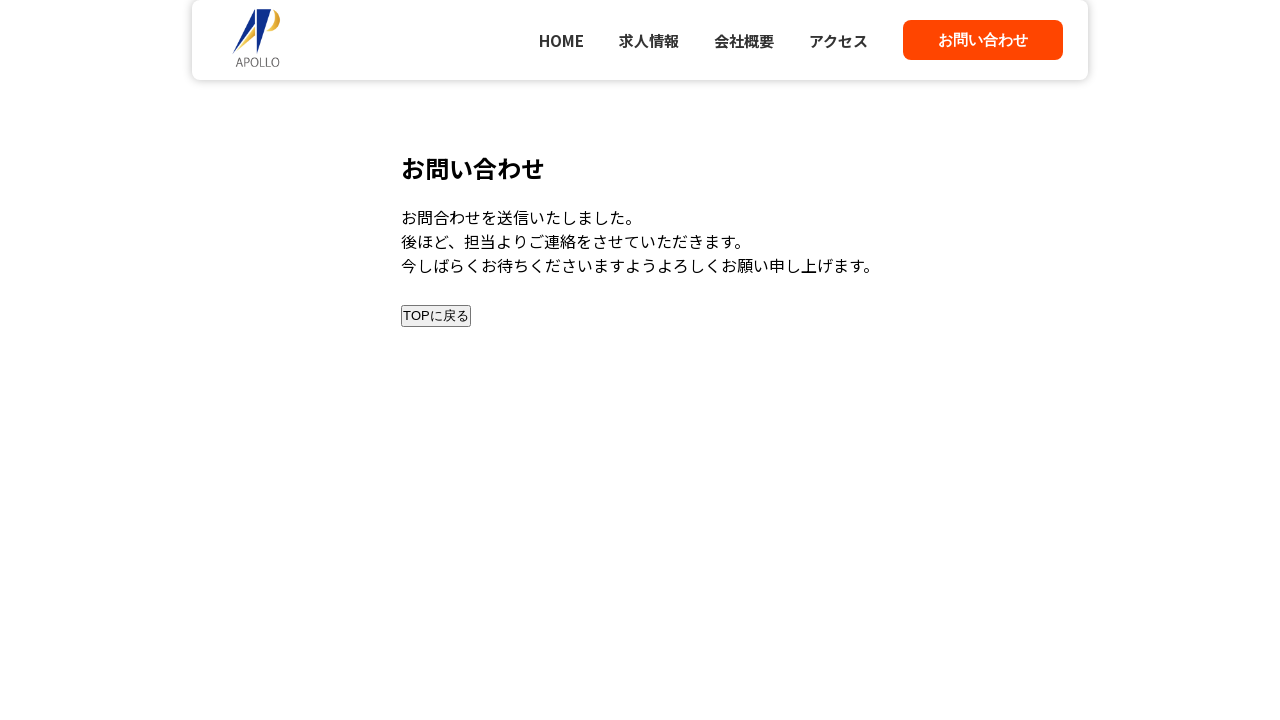

Waited 3 seconds for form submission to process
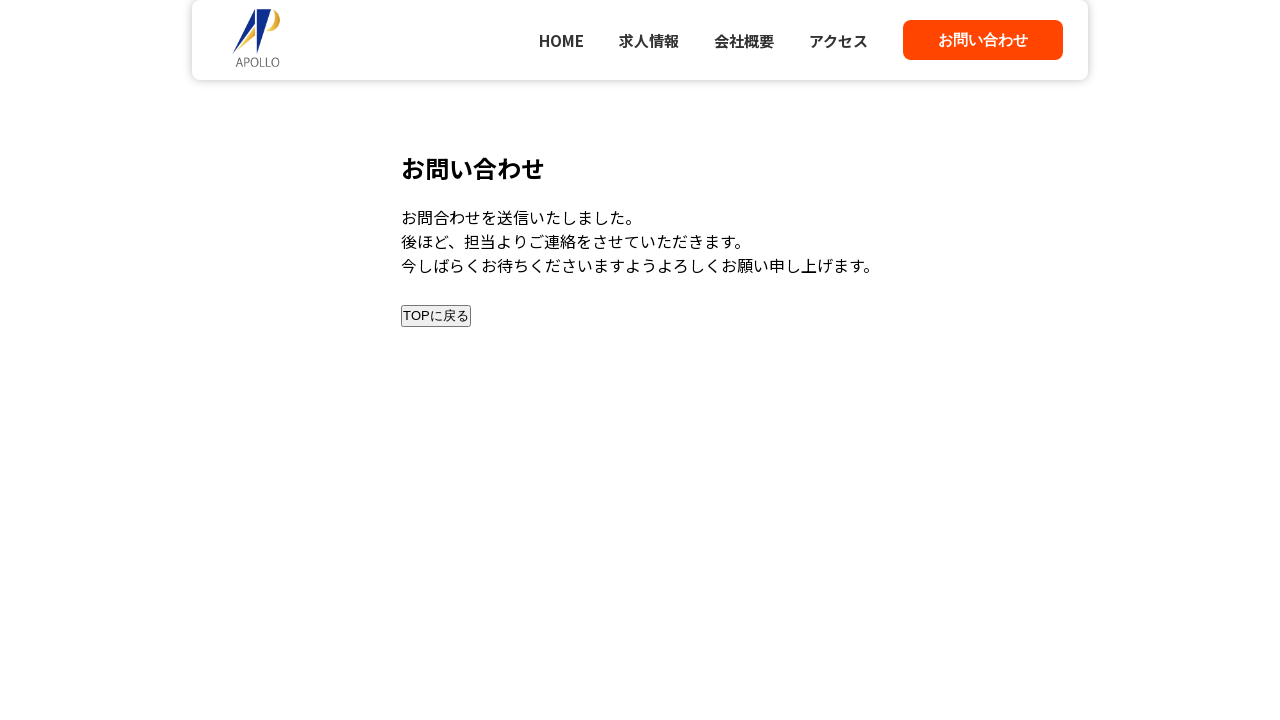

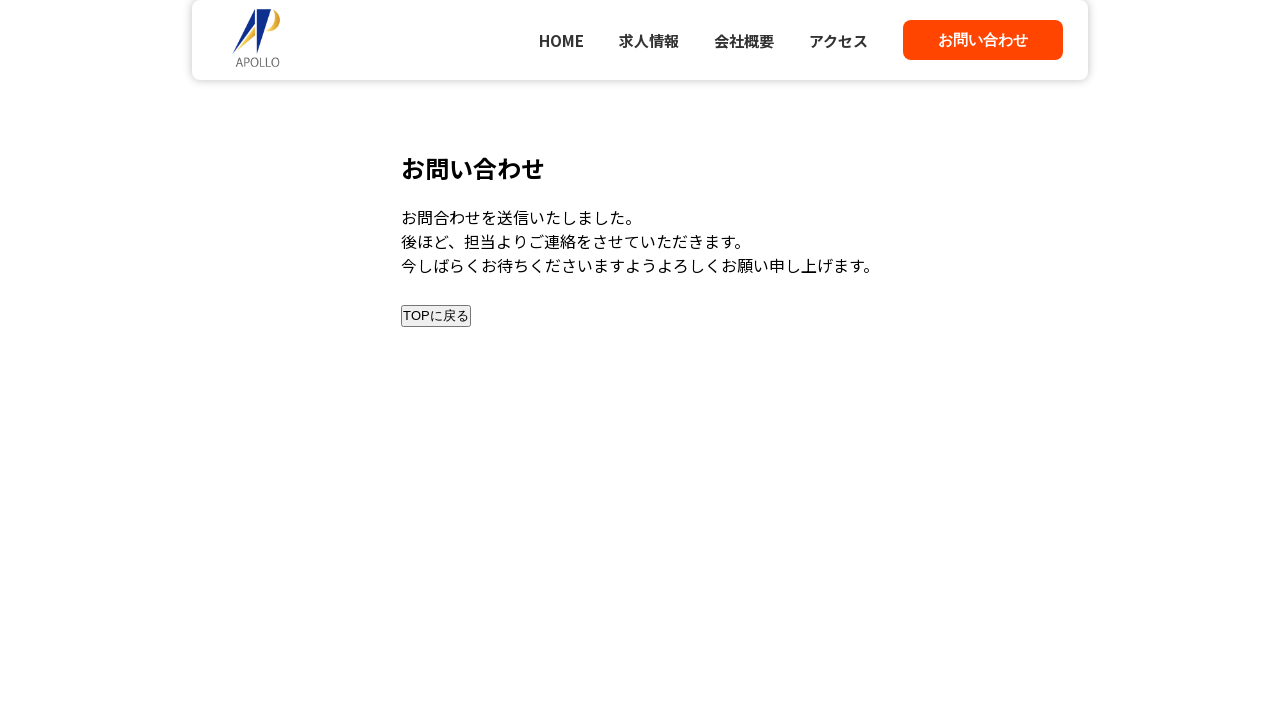